Tests the droppable functionality by dragging an element and dropping it on a target

Starting URL: https://jqueryui.com/

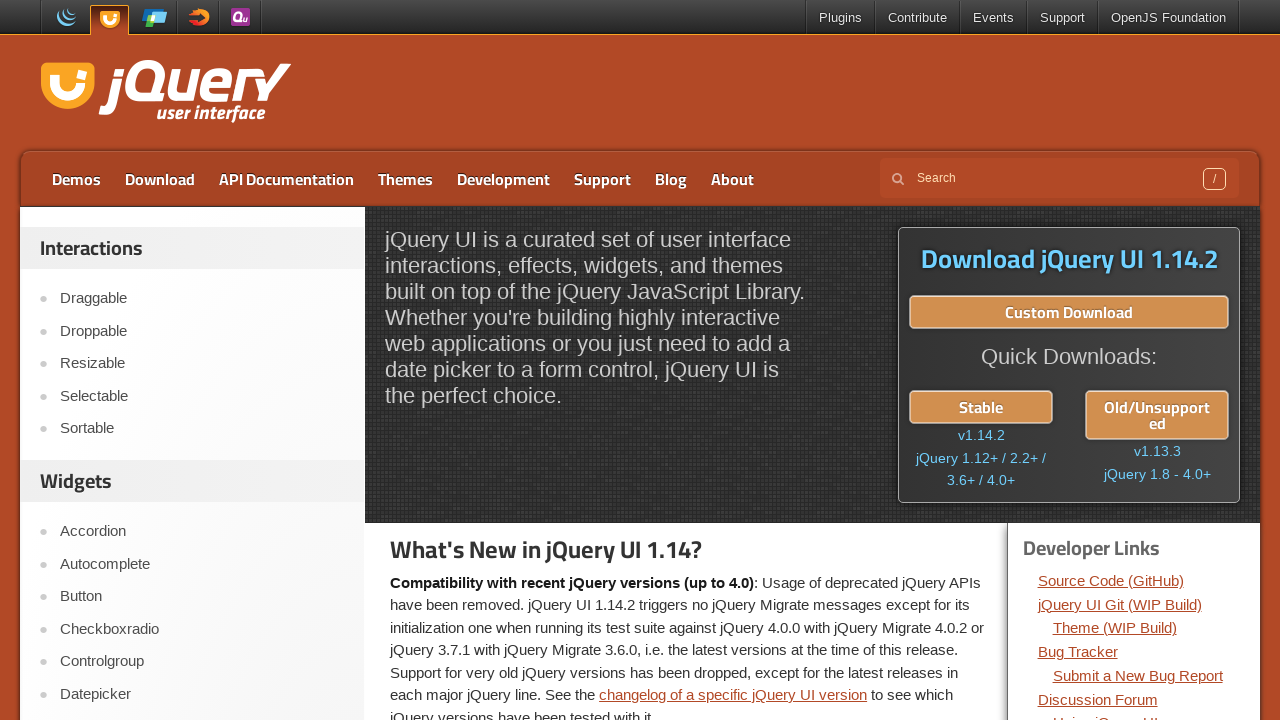

Clicked on Droppable link at (202, 331) on a:has-text('Droppable')
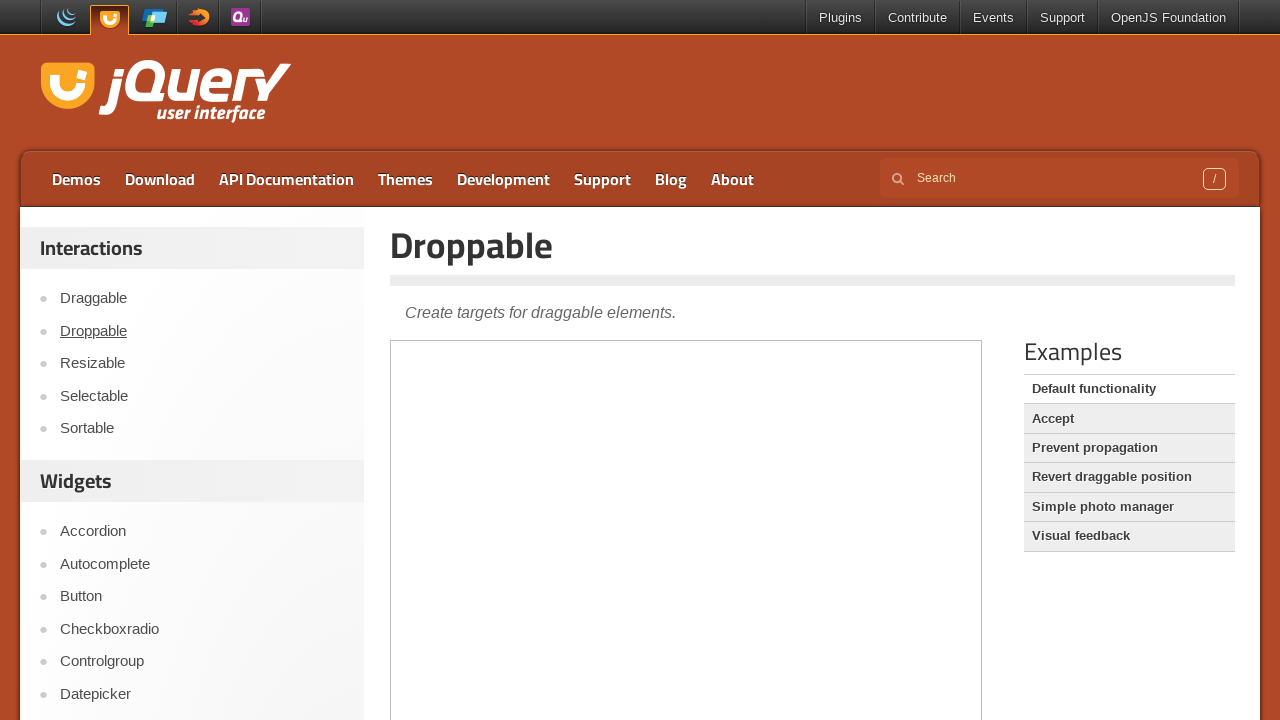

Located iframe for droppable demo
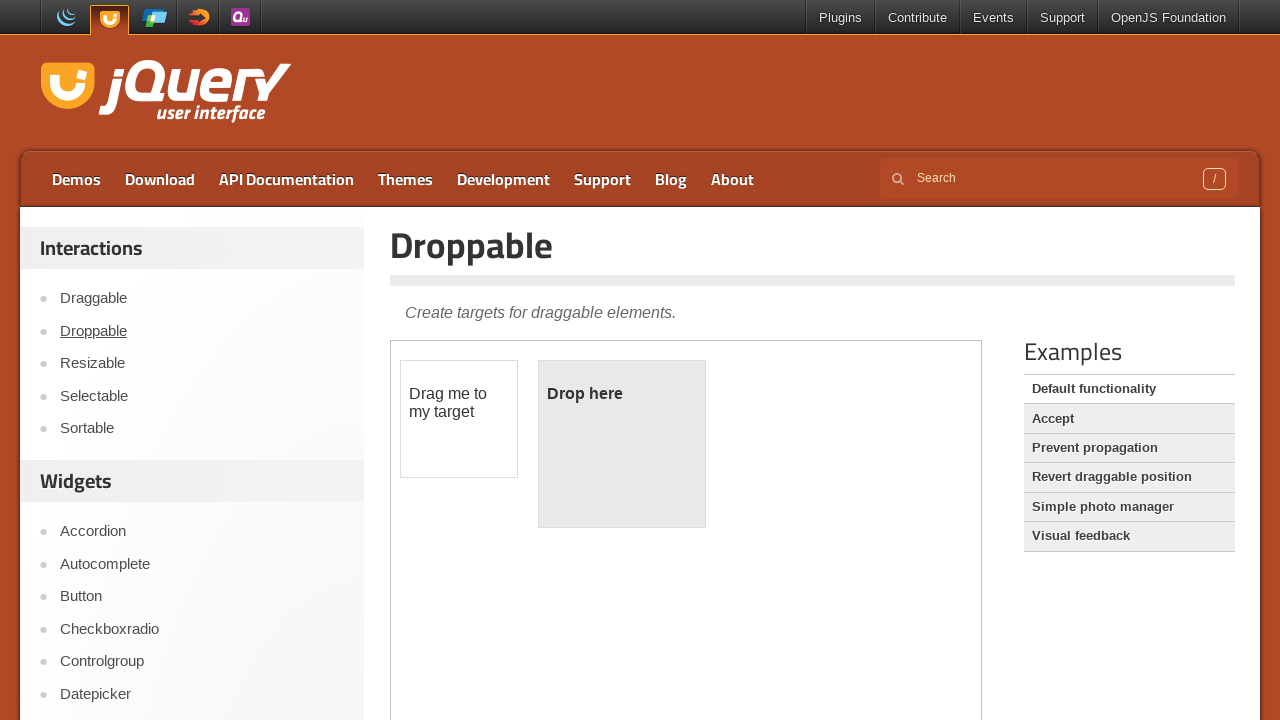

Located draggable element
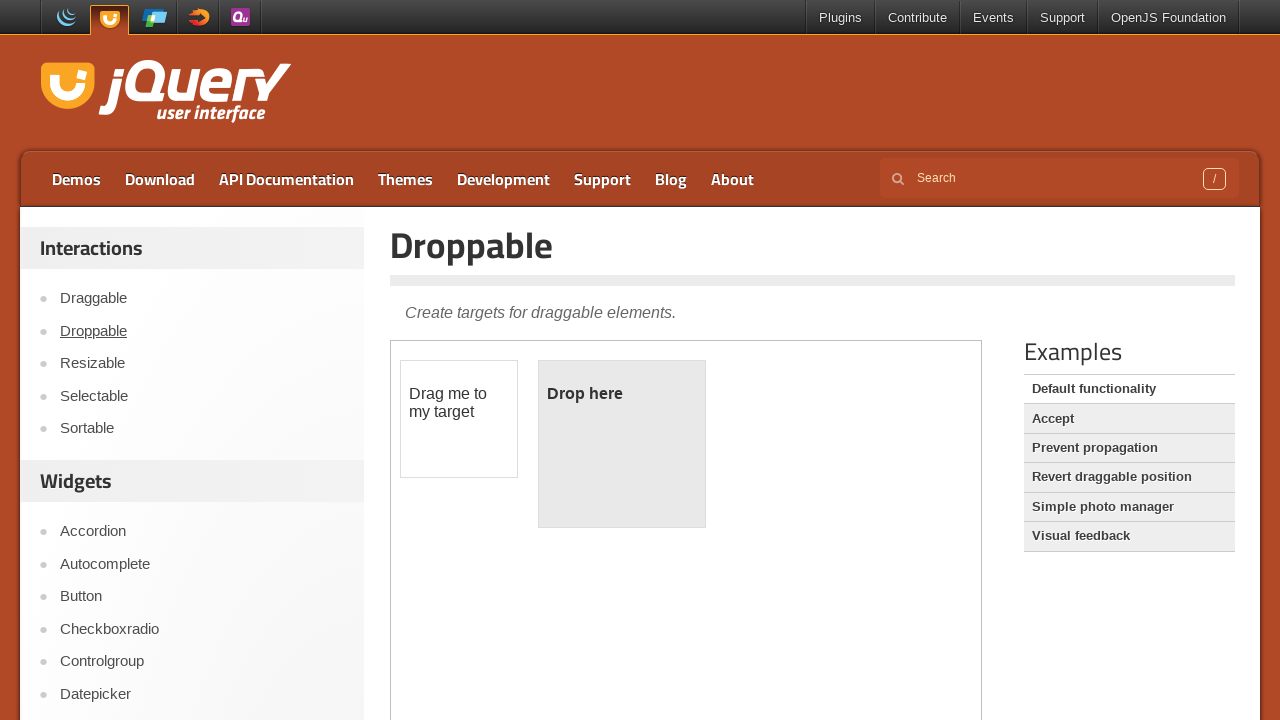

Located droppable target element
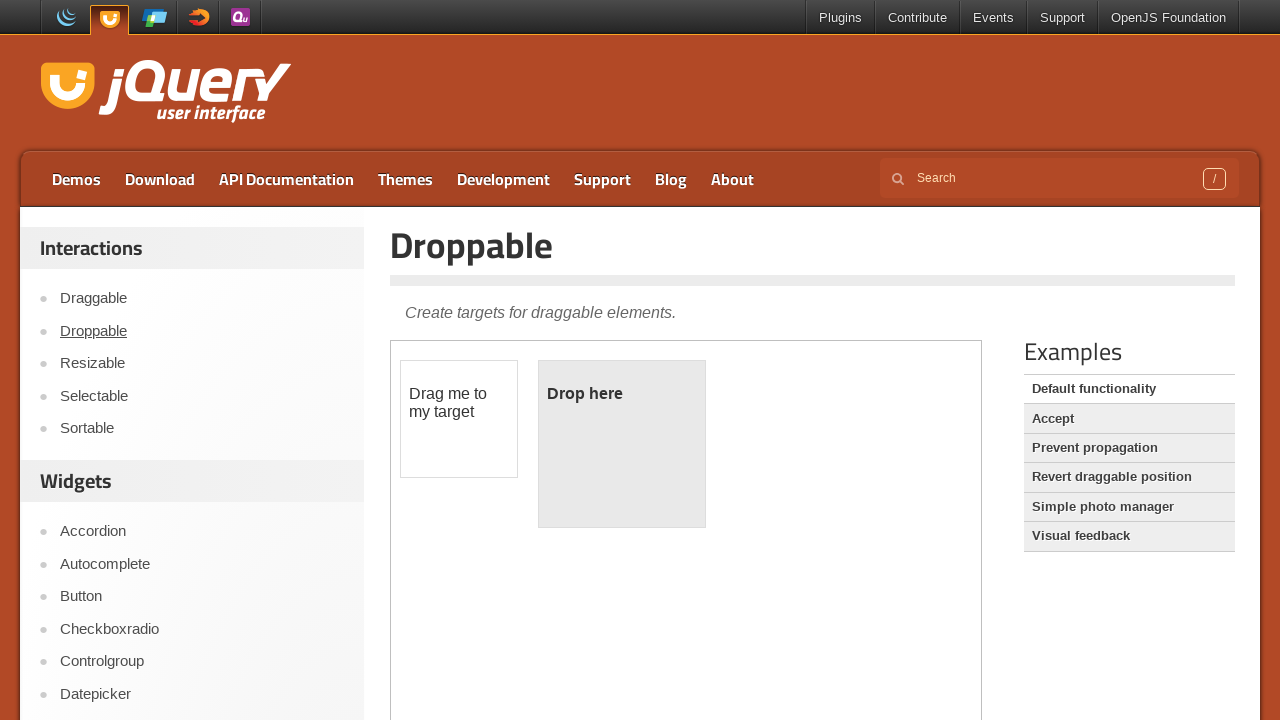

Dragged element to target and dropped it at (622, 444)
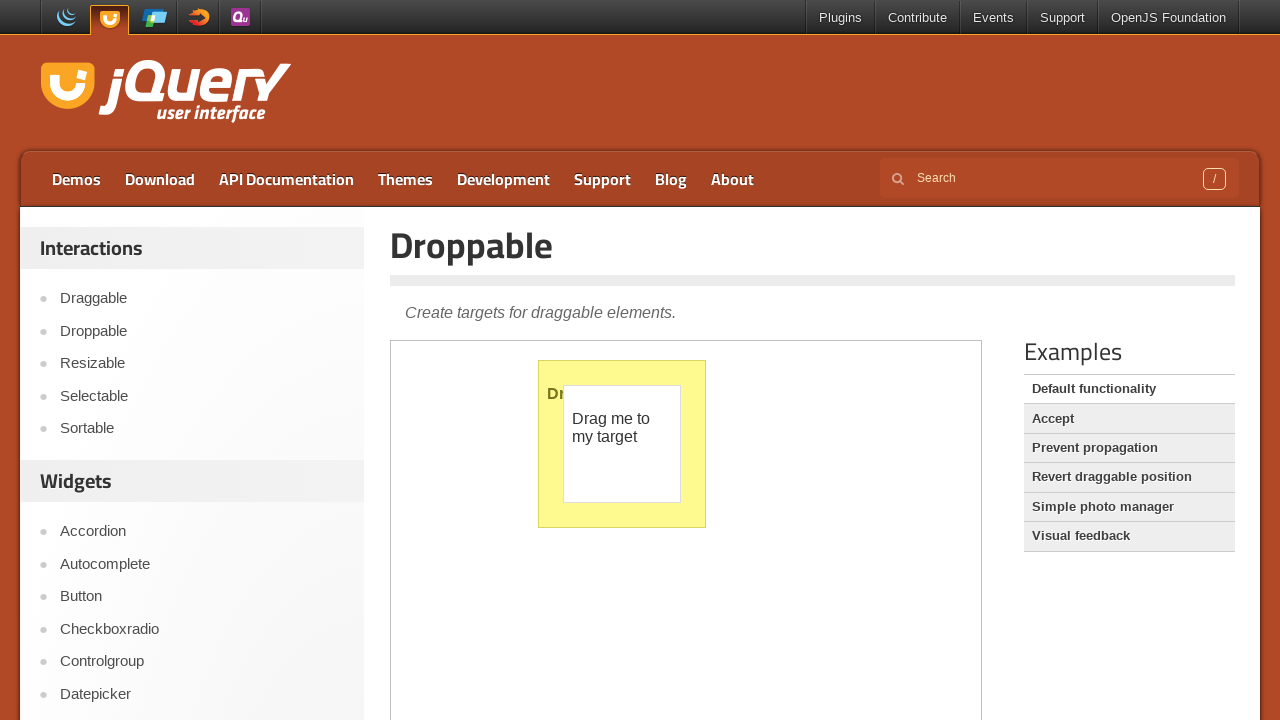

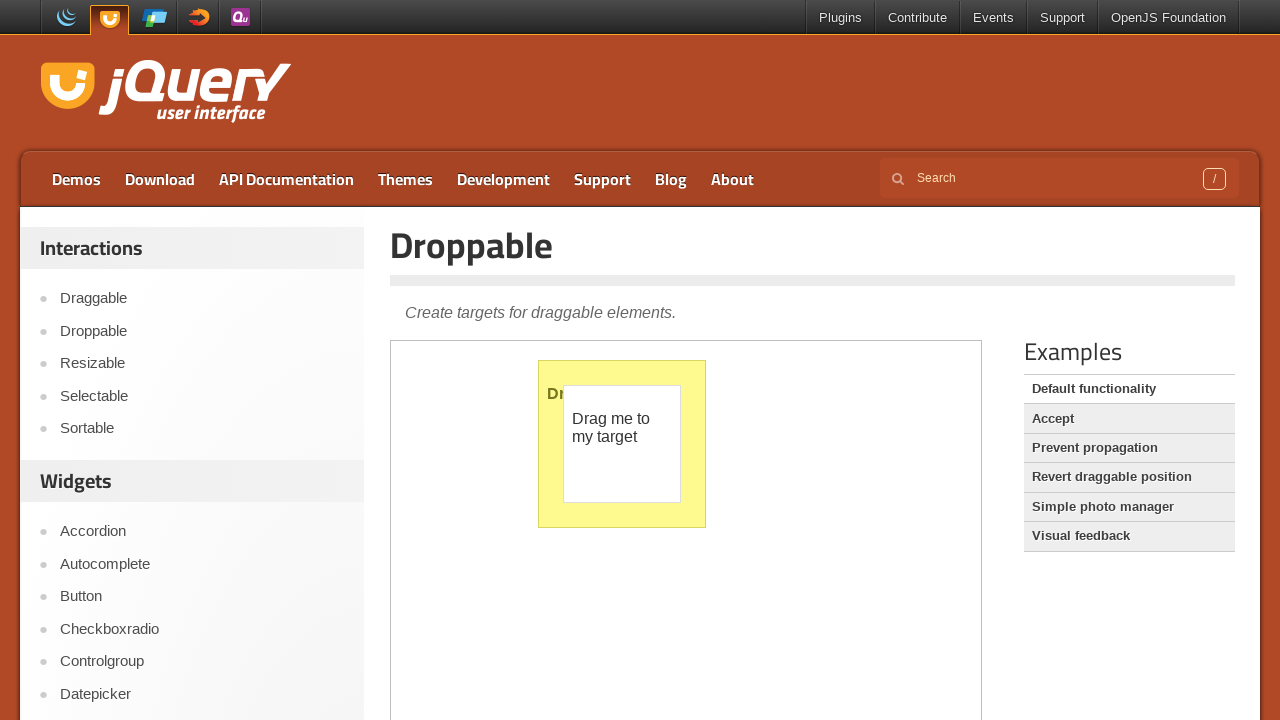